Verifies that the email input field has the placeholder text containing "Correo"

Starting URL: https://www.stg.openenglish.com/

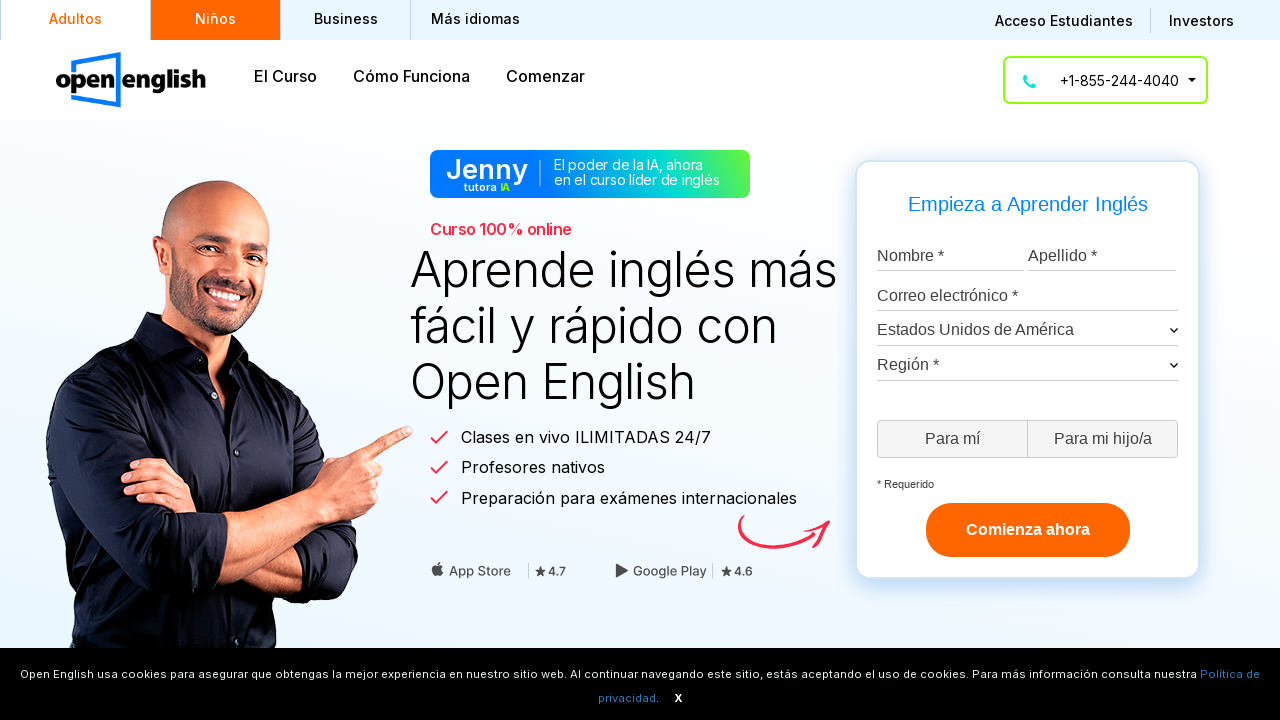

Navigated to https://www.stg.openenglish.com/
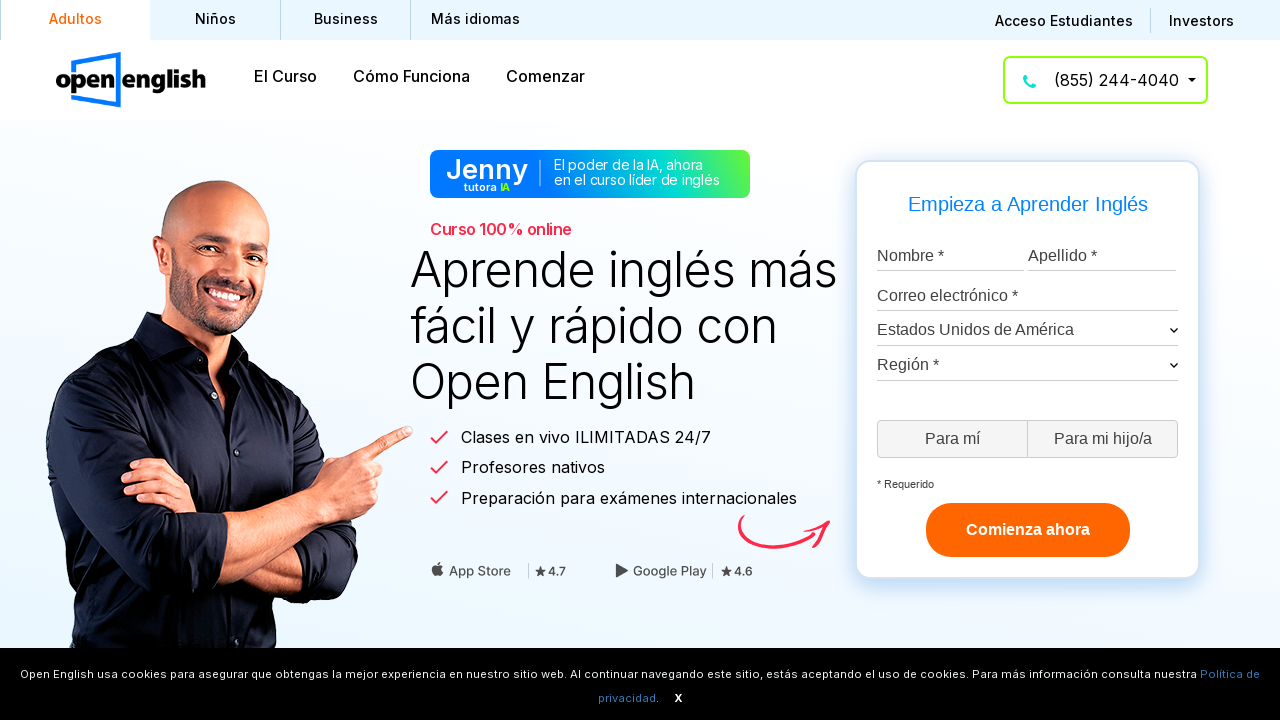

Located email input field with id 'emailaddress-input'
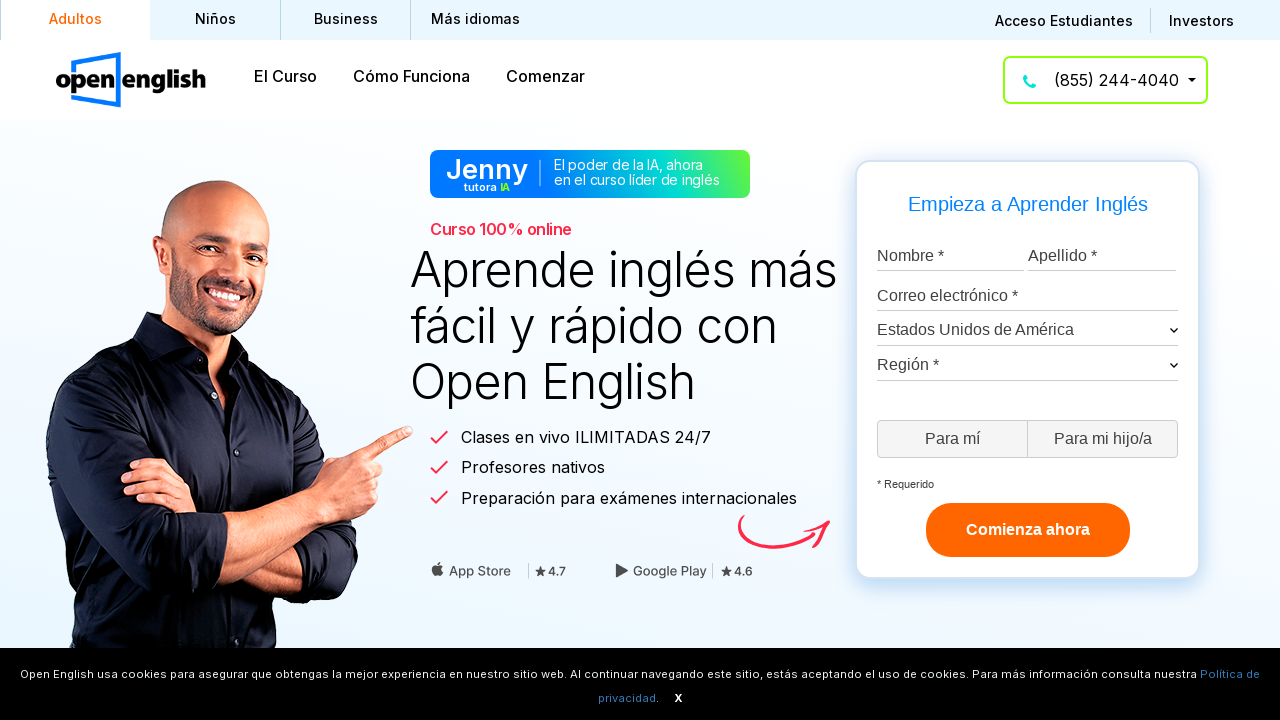

Email input field is ready
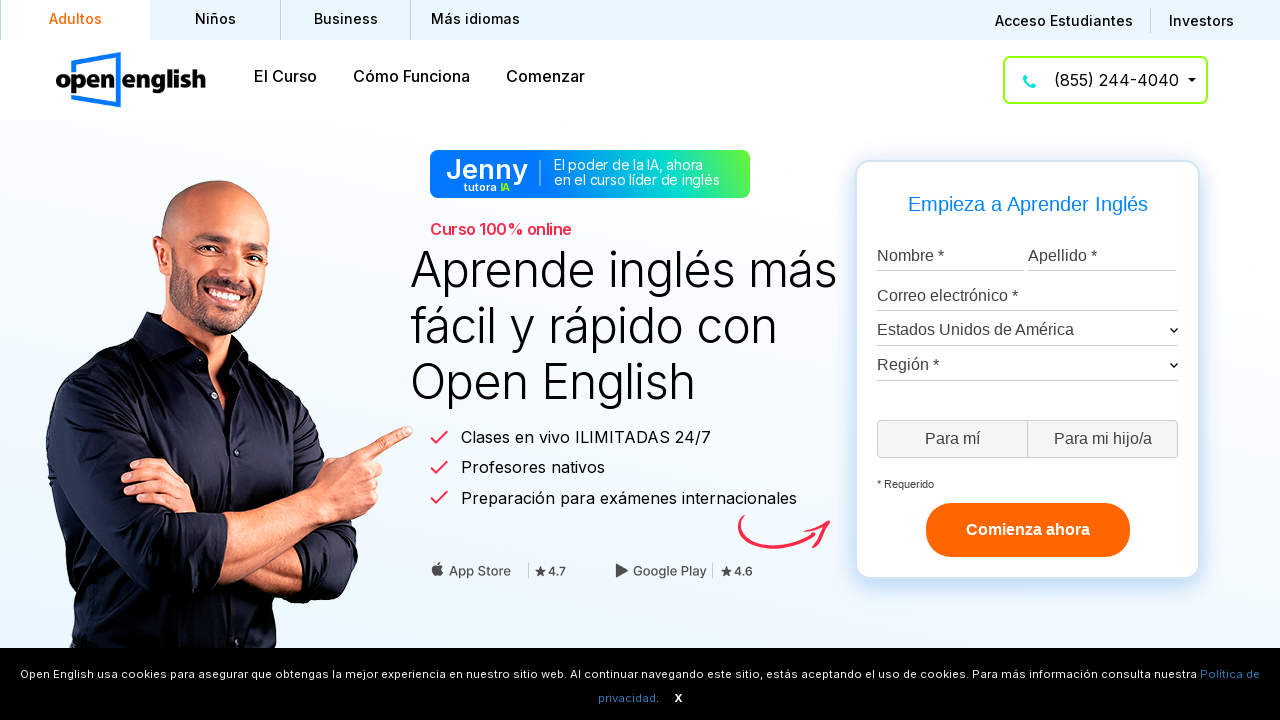

Retrieved placeholder attribute from email input field
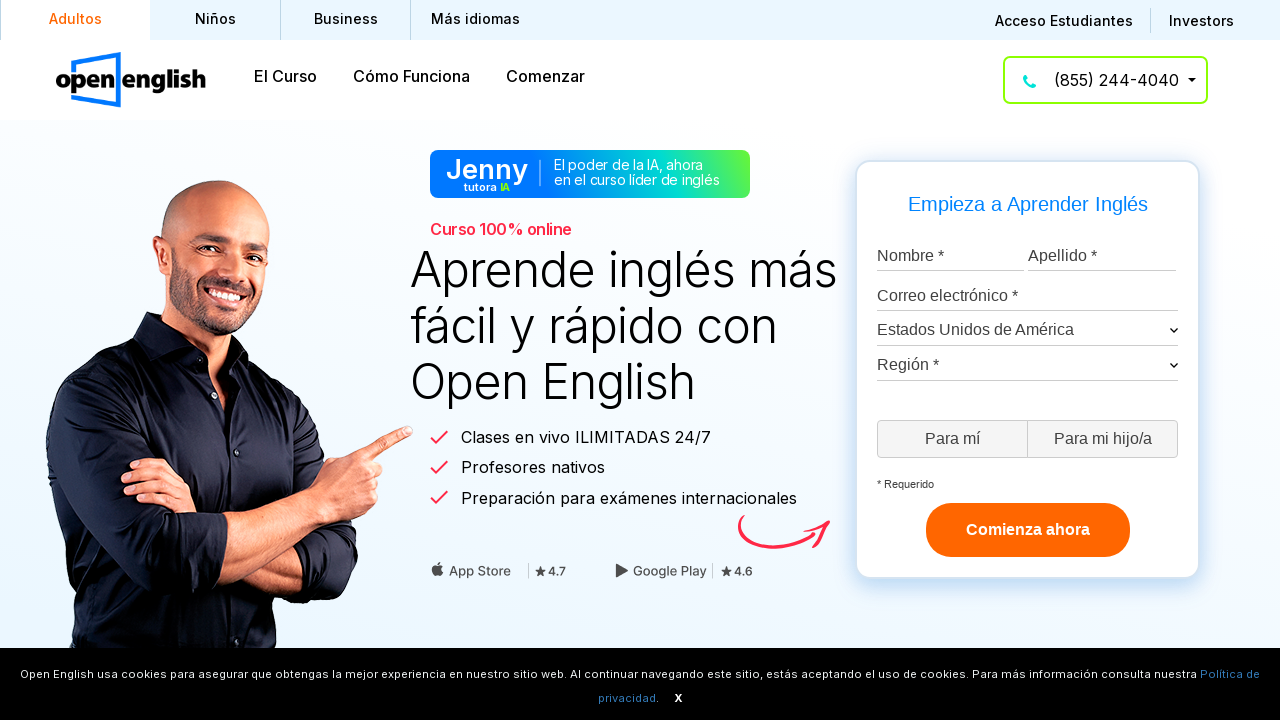

Verified that placeholder text contains 'Correo'
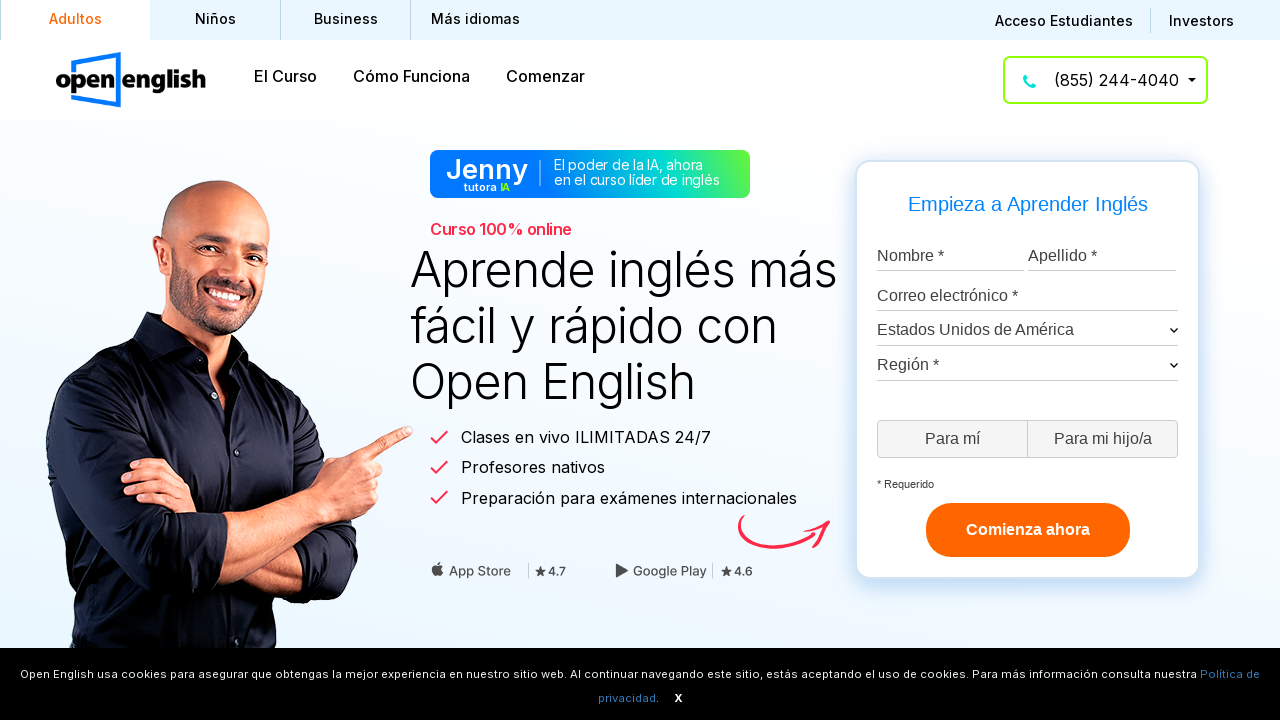

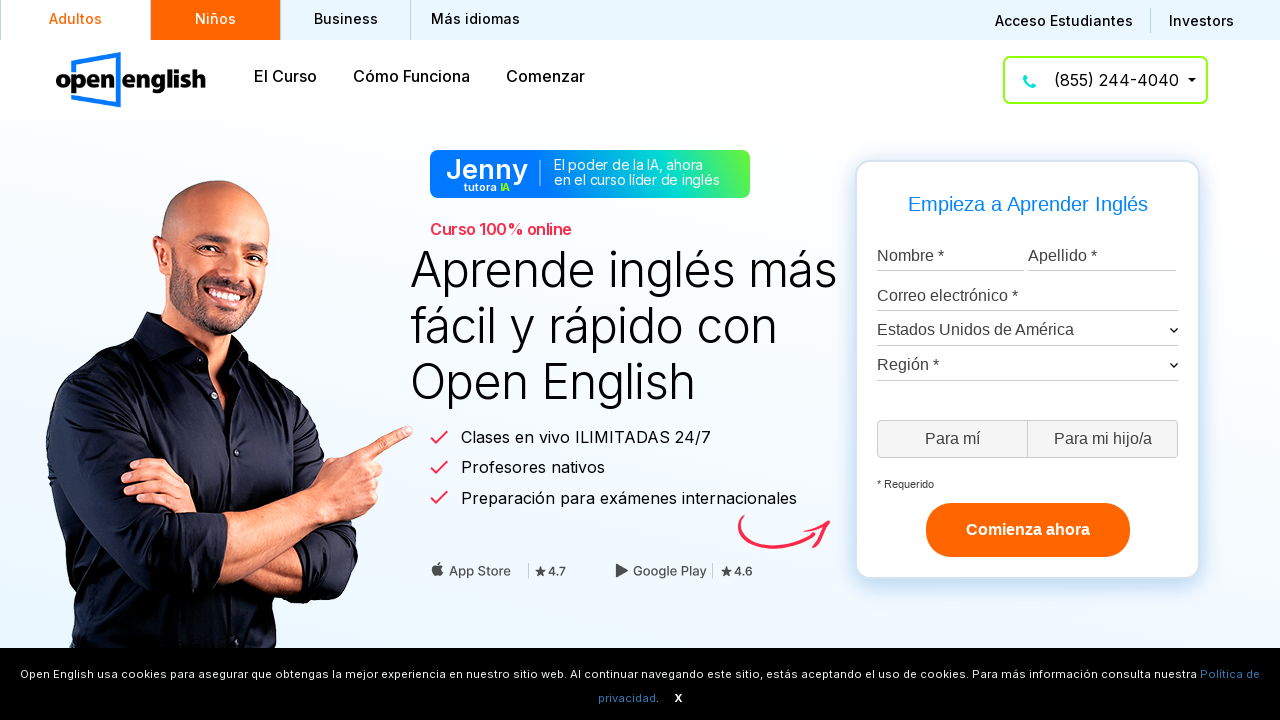